Navigates to a login practice page and retrieves the page title

Starting URL: https://rahulshettyacademy.com/loginpagePractise/

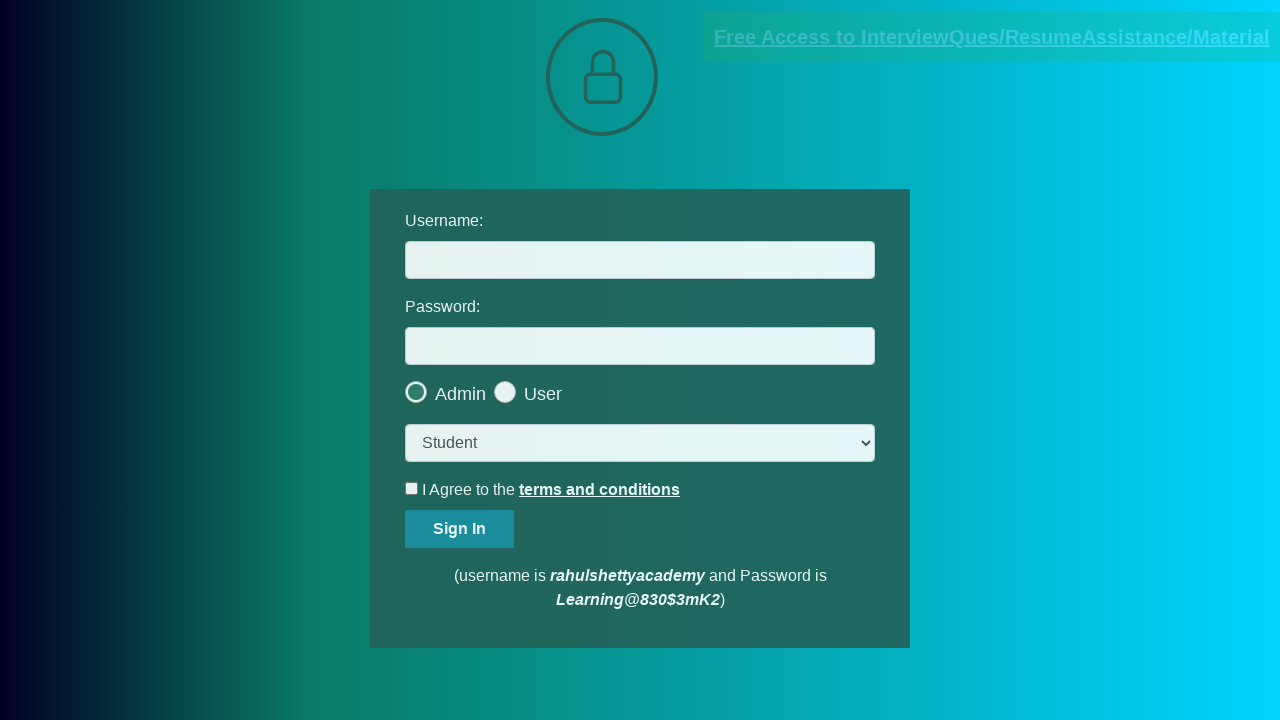

Waited for page DOM to finish loading
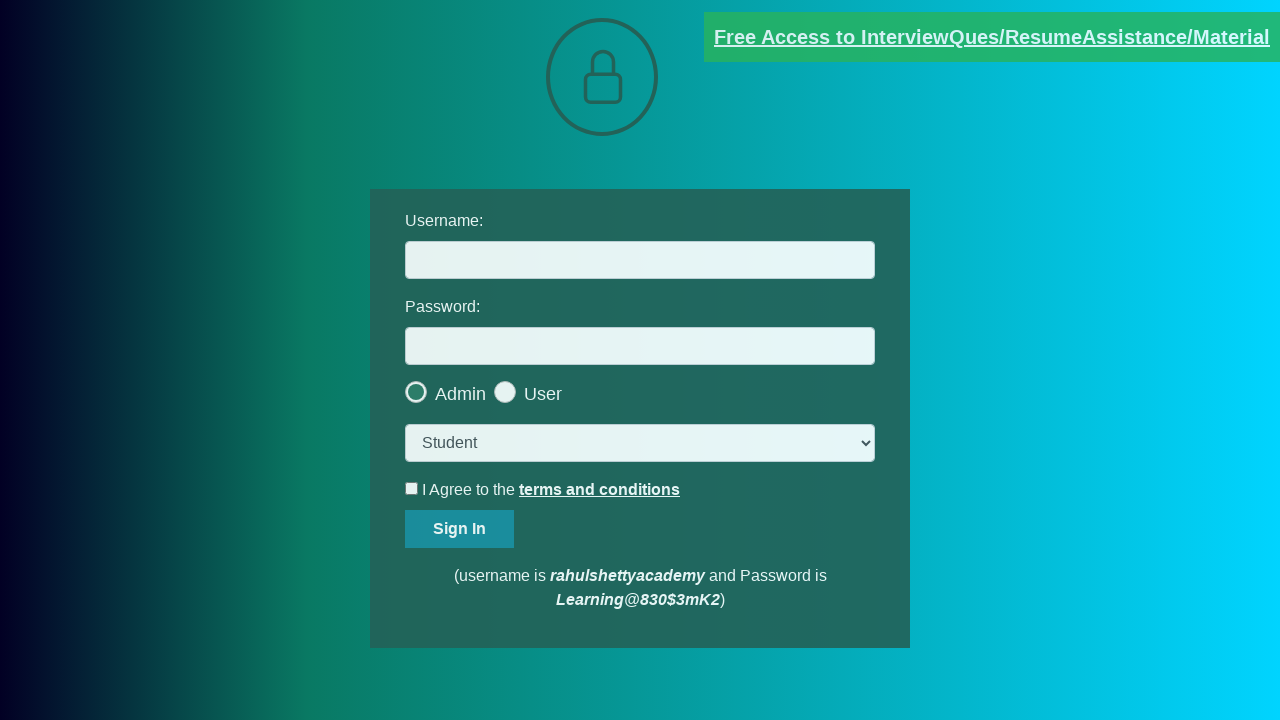

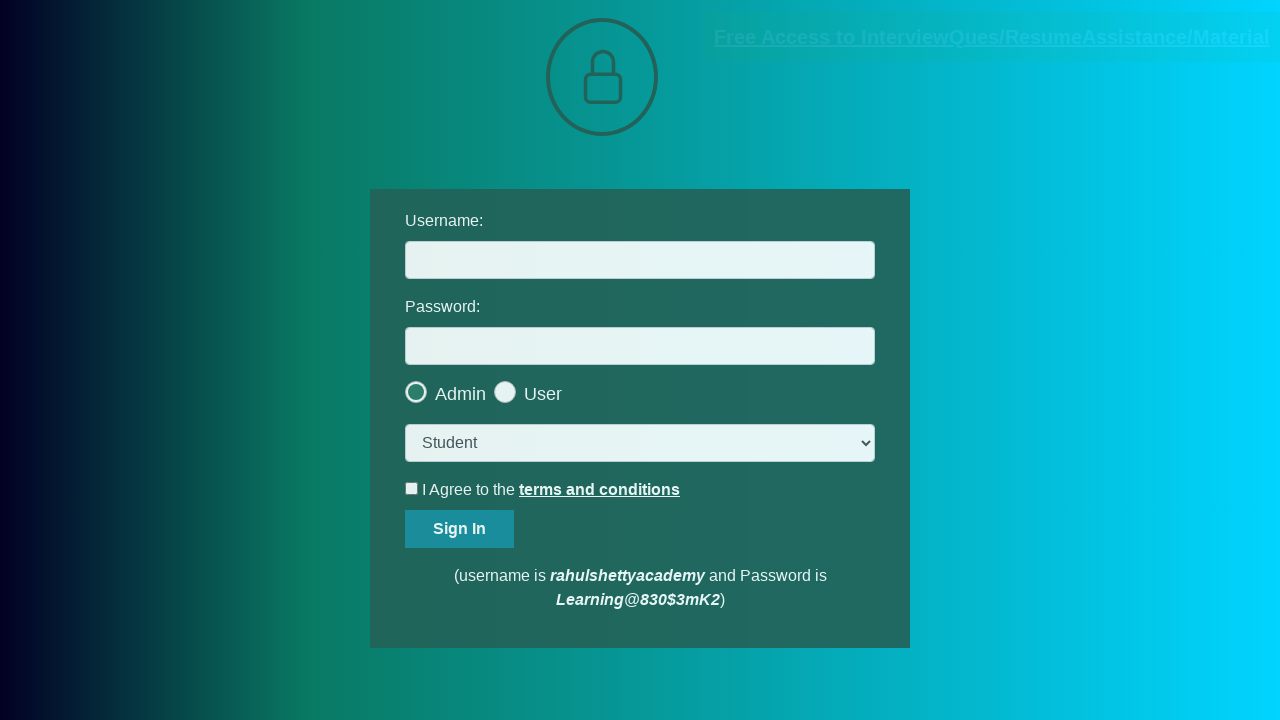